Tests a registration form by filling in required input fields, submitting the form, and verifying the success message appears

Starting URL: http://suninjuly.github.io/registration1.html

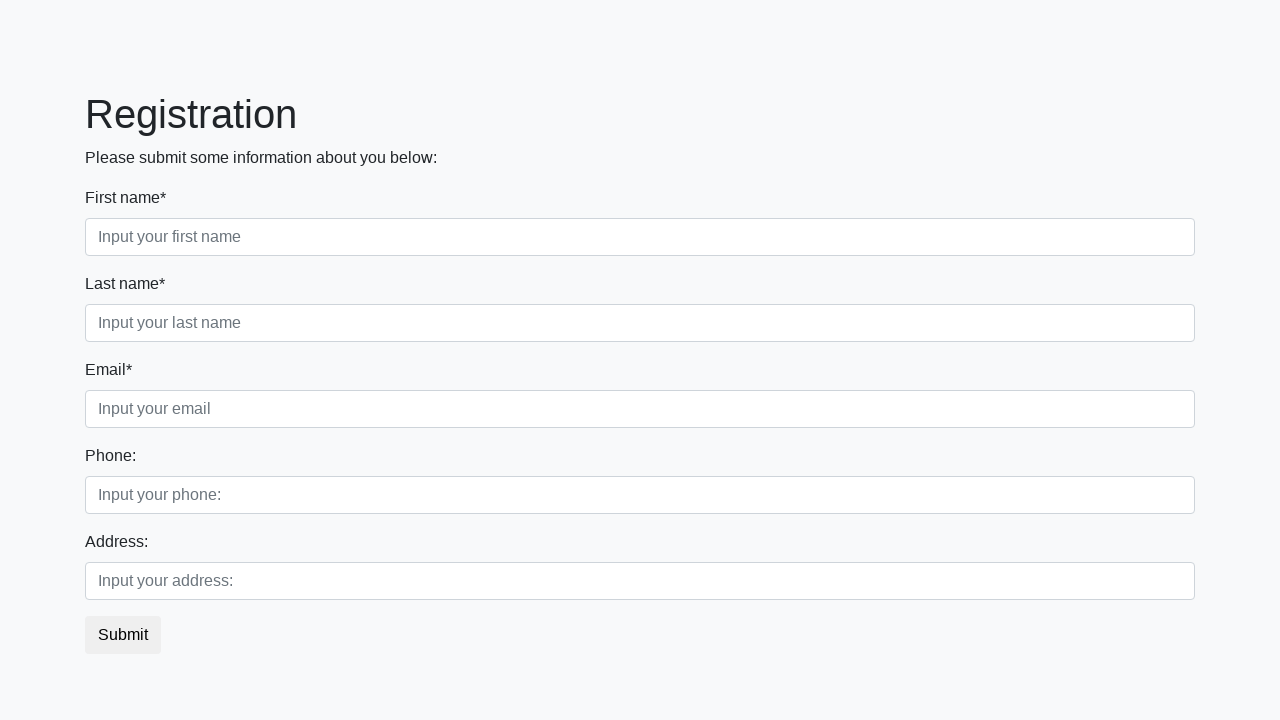

Filled input field 1 with 'TestValue1' on input >> nth=0
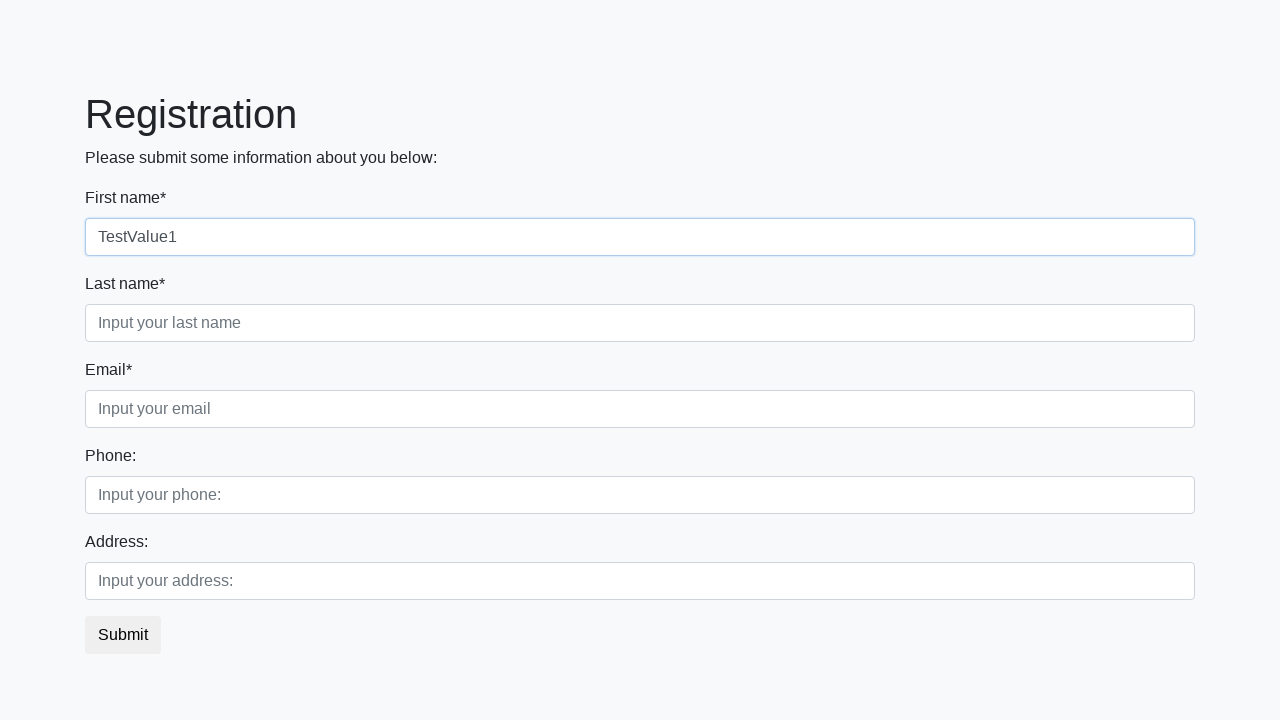

Filled input field 2 with 'TestValue2' on input >> nth=1
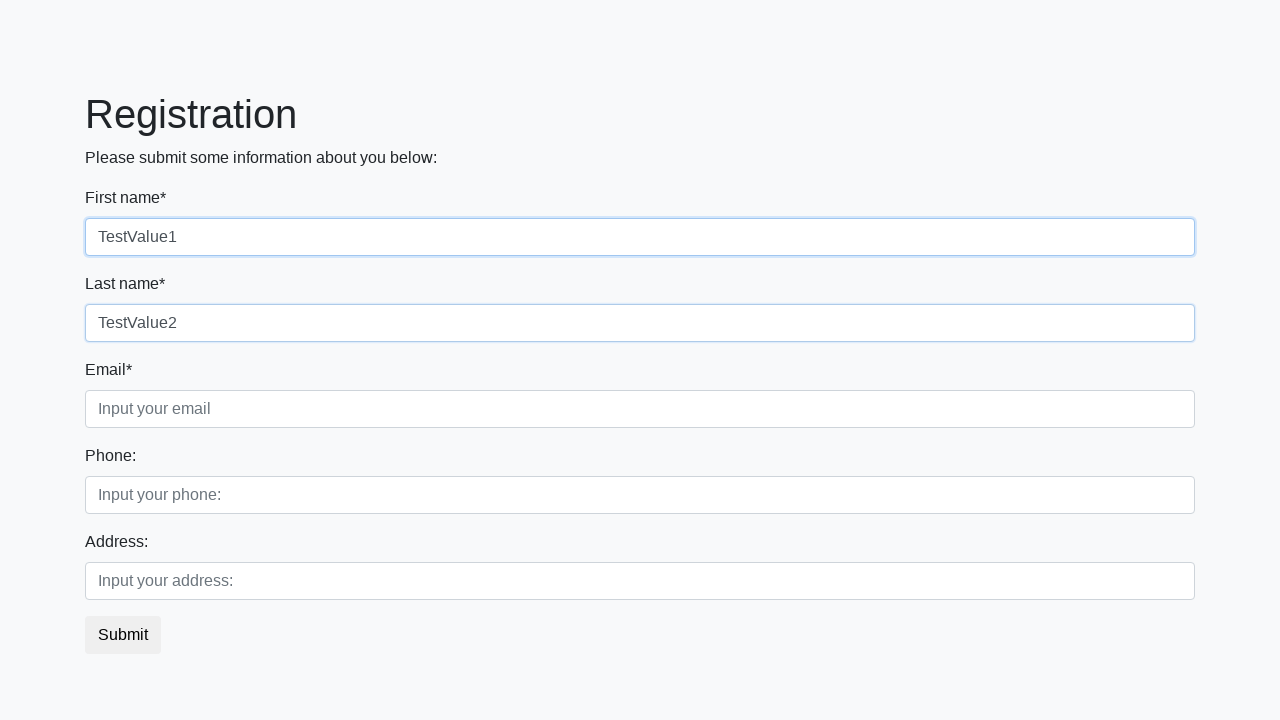

Filled input field 3 with 'TestValue3' on input >> nth=2
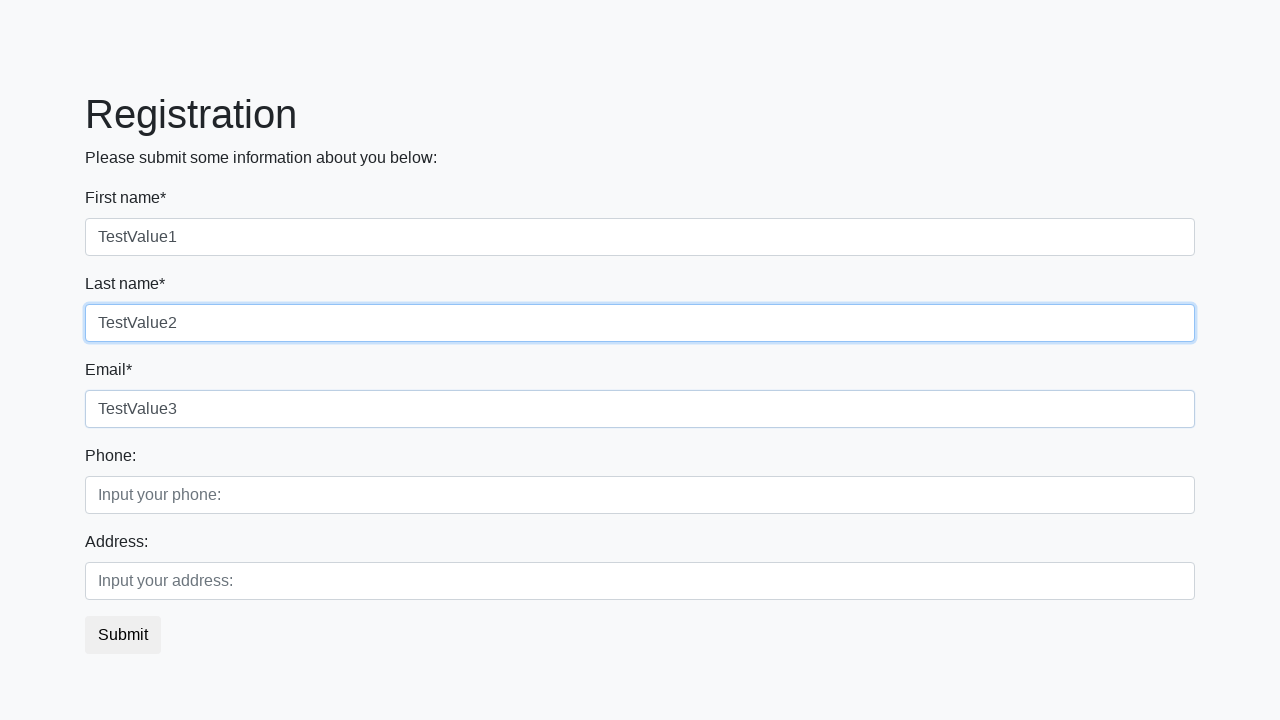

Filled input field 4 with 'TestValue4' on input >> nth=3
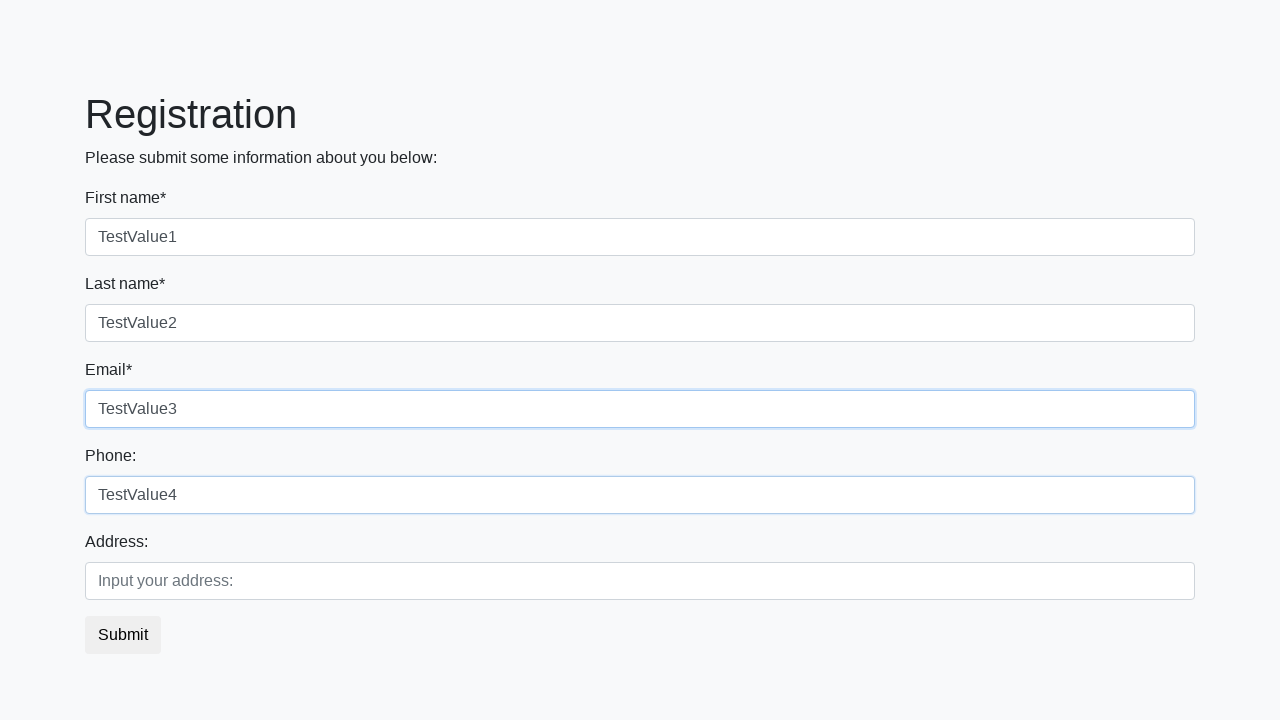

Filled input field 5 with 'TestValue5' on input >> nth=4
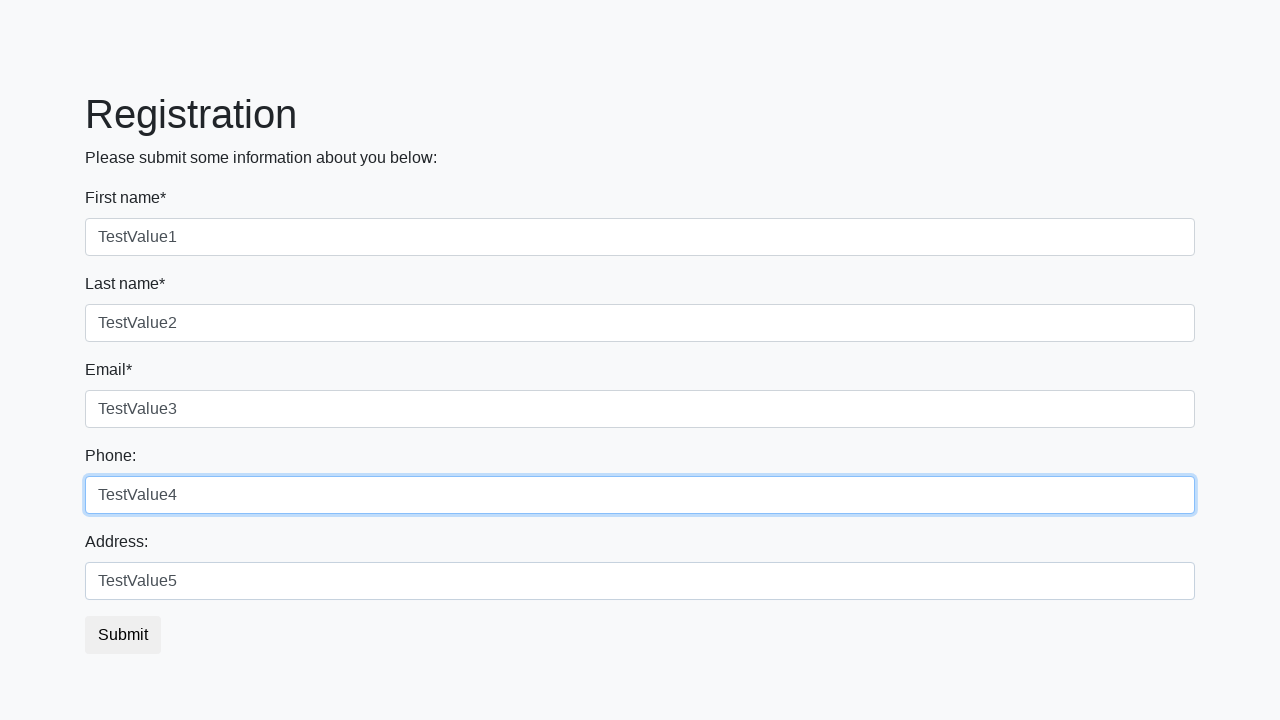

Clicked the registration form submit button at (123, 635) on button.btn
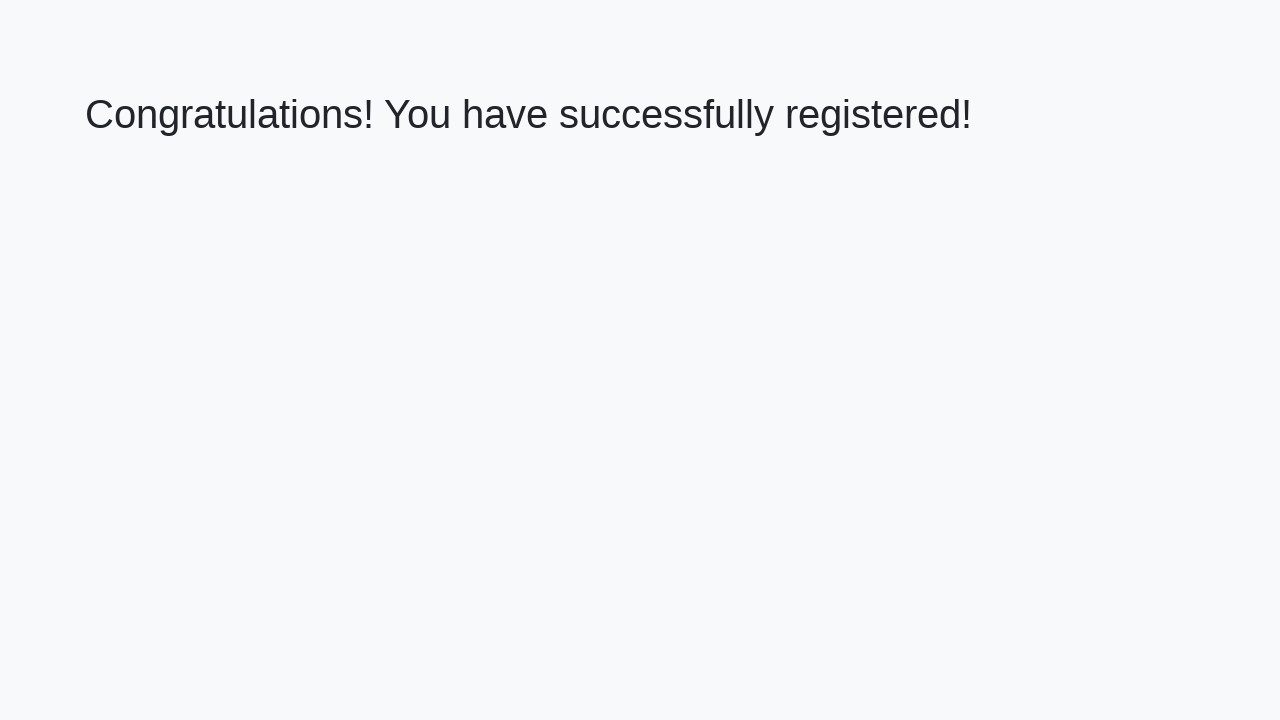

Success page loaded with h1 element visible
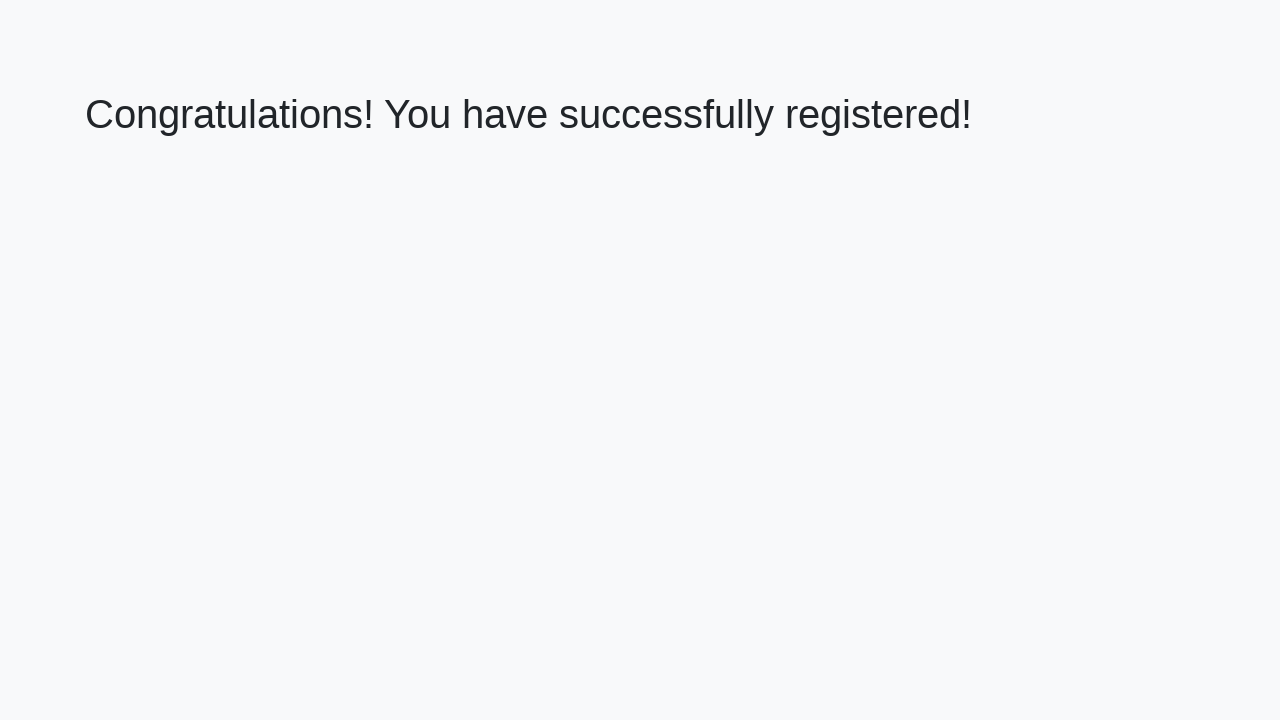

Retrieved success message text: 'Congratulations! You have successfully registered!'
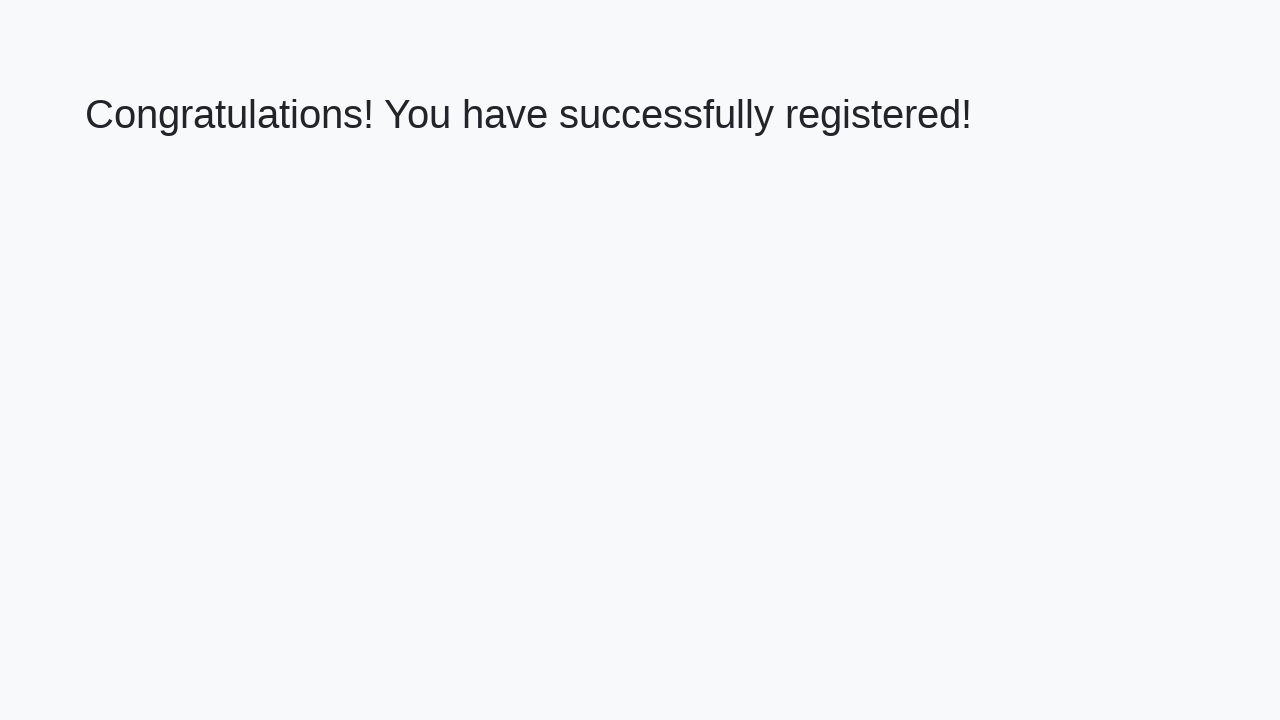

Verified success message matches expected registration confirmation text
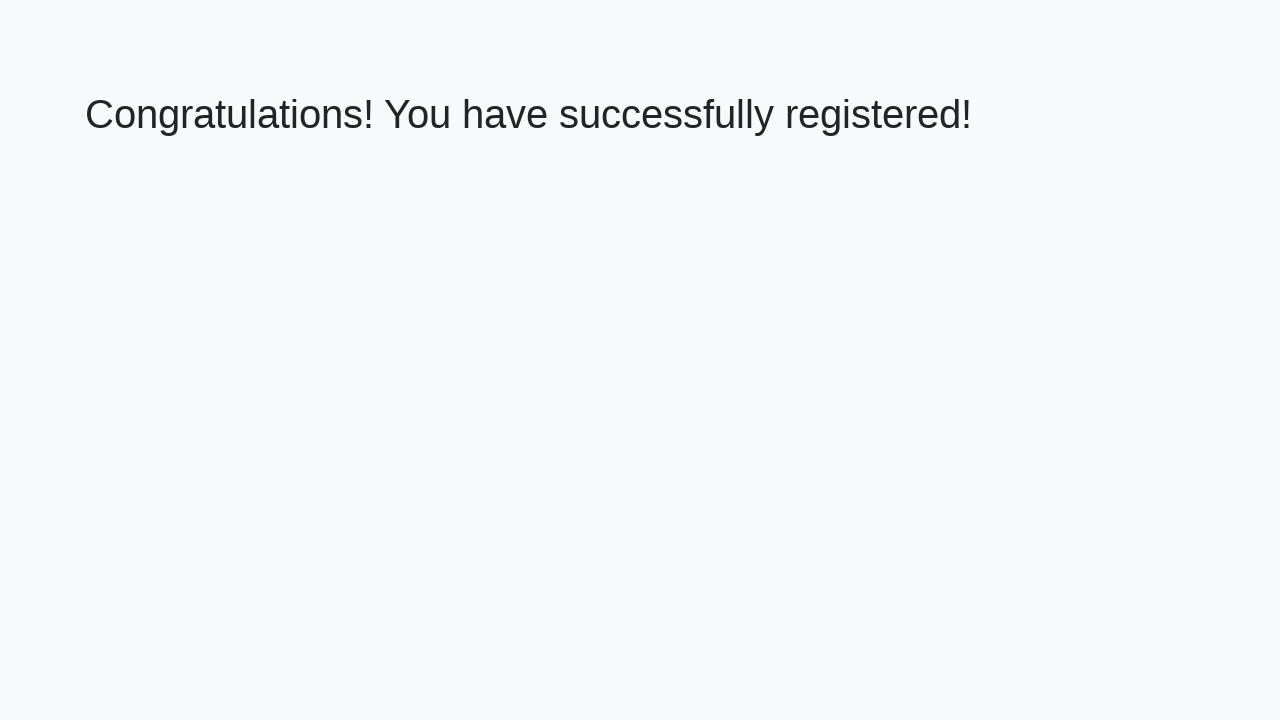

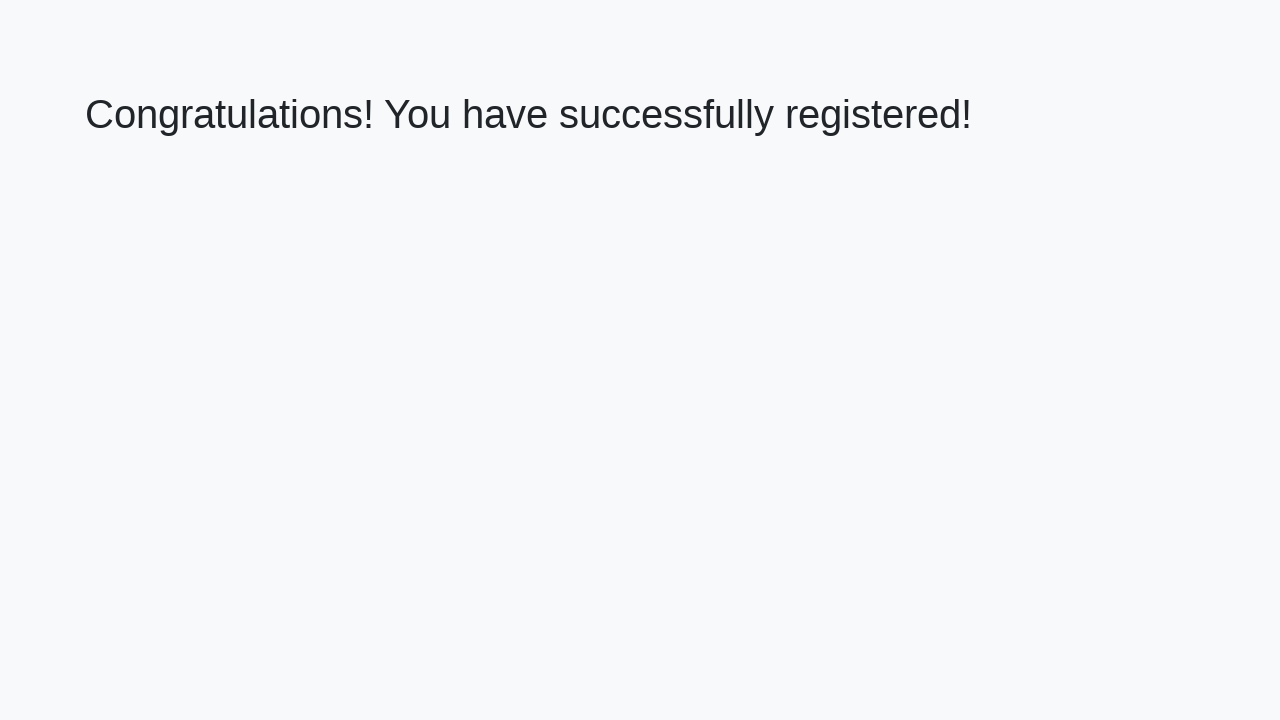